Tests the student registration practice form by filling in personal details including name, email, gender, phone number, date of birth, subjects, hobbies, and address fields.

Starting URL: https://demoqa.com/automation-practice-form

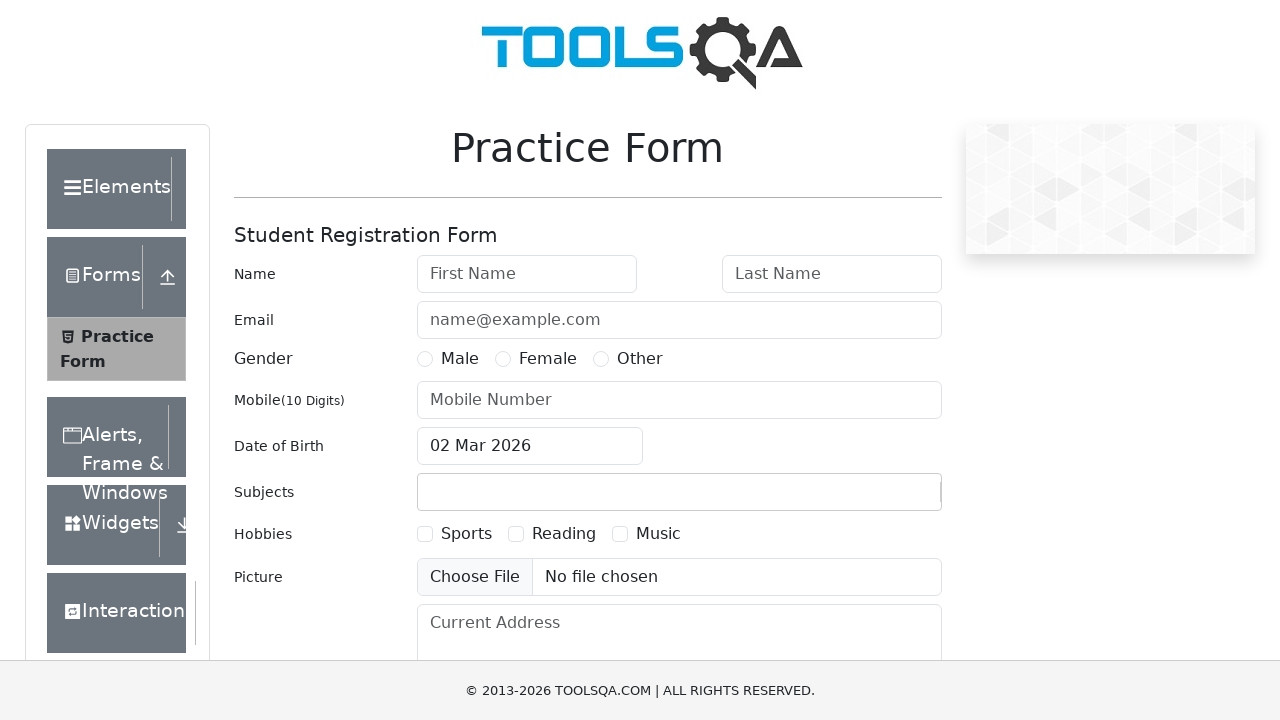

Filled first name field with 'Nagojappagari' on #firstName
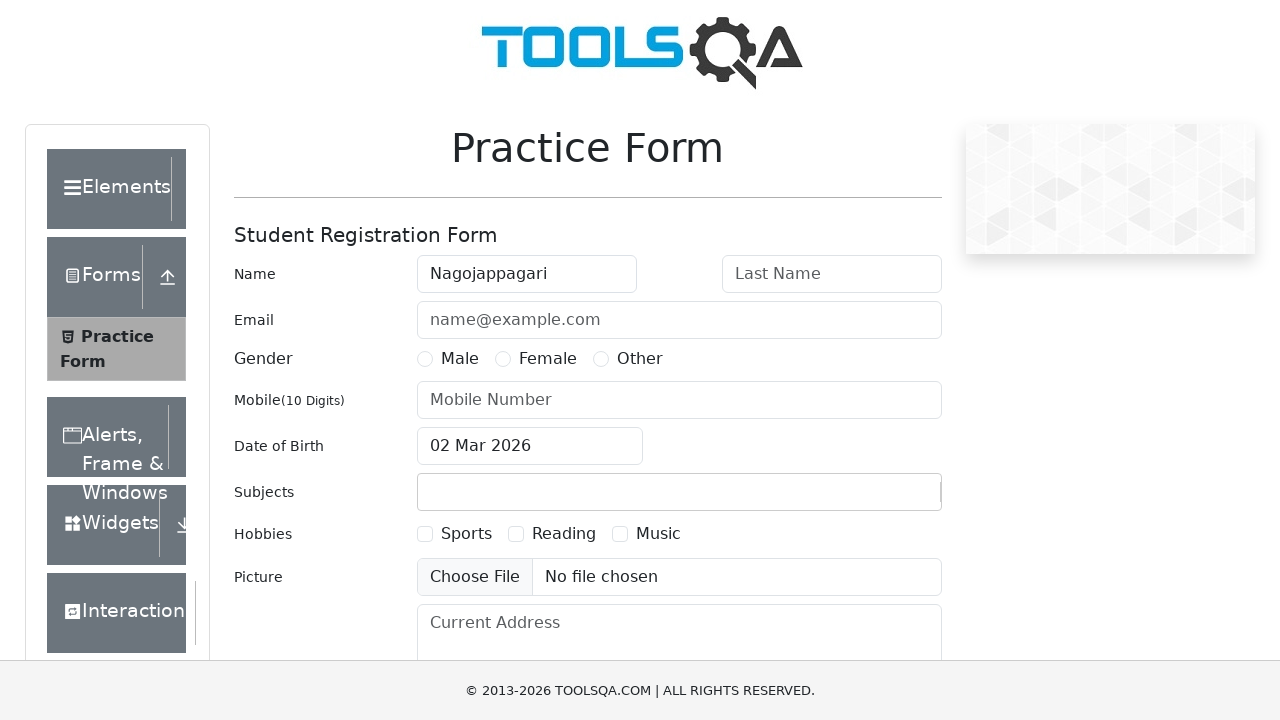

Filled last name field with 'Navya' on input[placeholder="Last Name"]
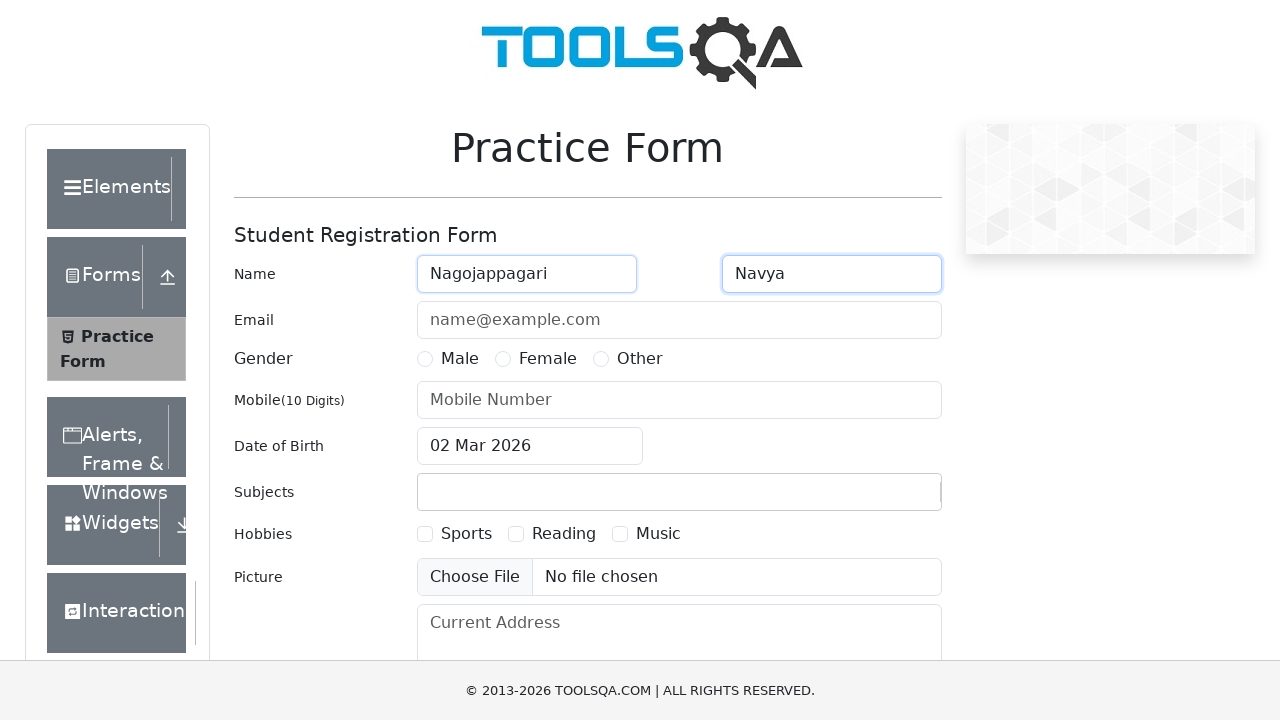

Filled email field with 'nihanavya56@gmail.com' on input[placeholder="name@example.com"]
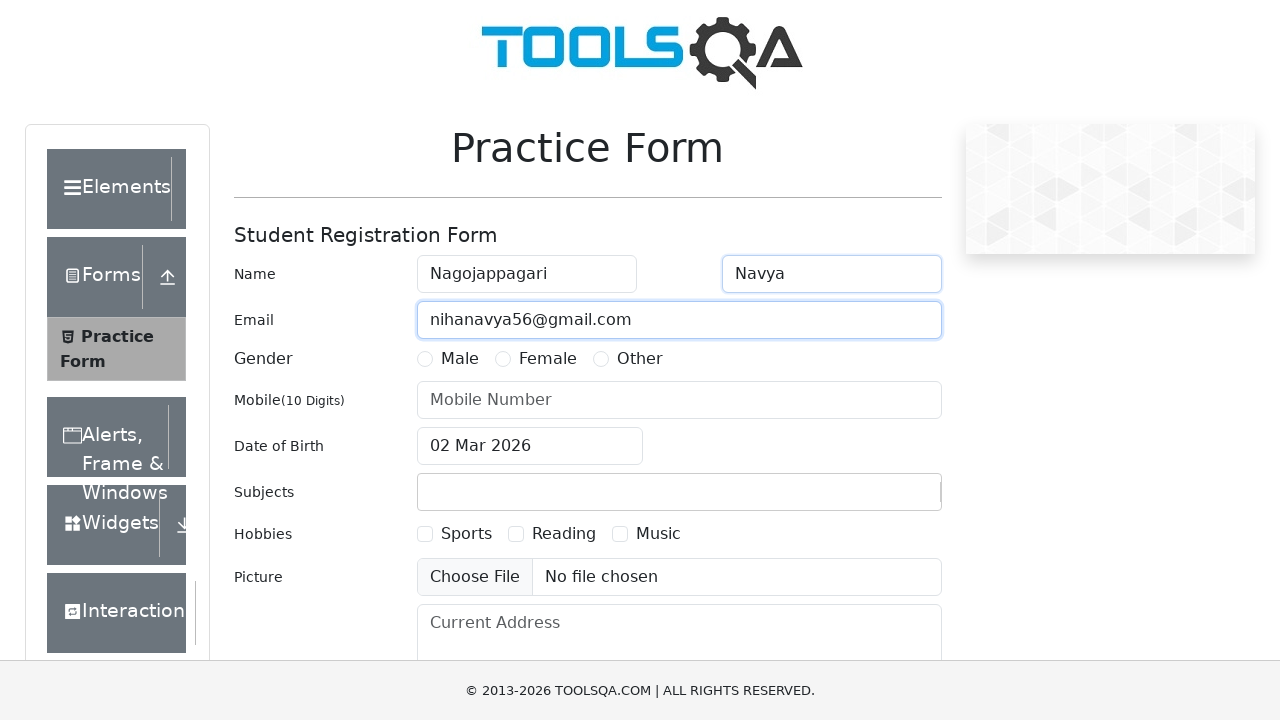

Selected gender radio button at (460, 359) on label[for="gender-radio-1"]
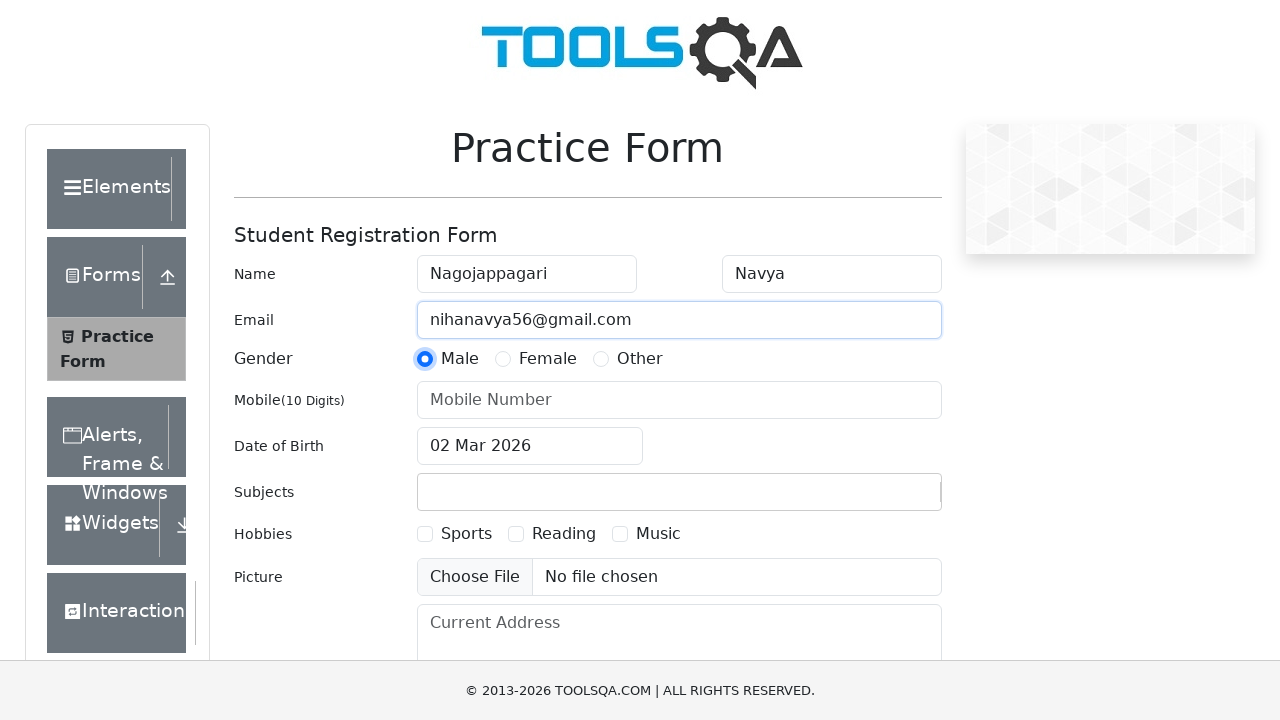

Filled mobile number field with '7013618601' on #userNumber
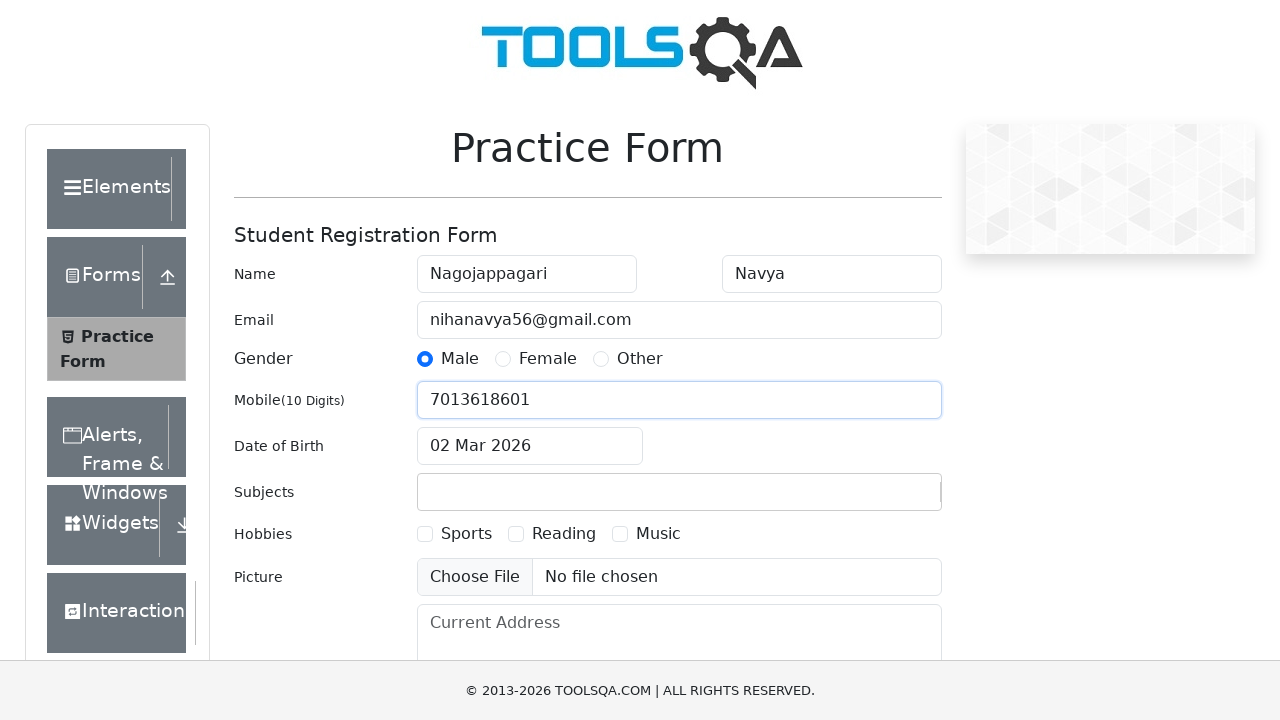

Clicked date of birth field to open calendar at (530, 446) on #dateOfBirthInput
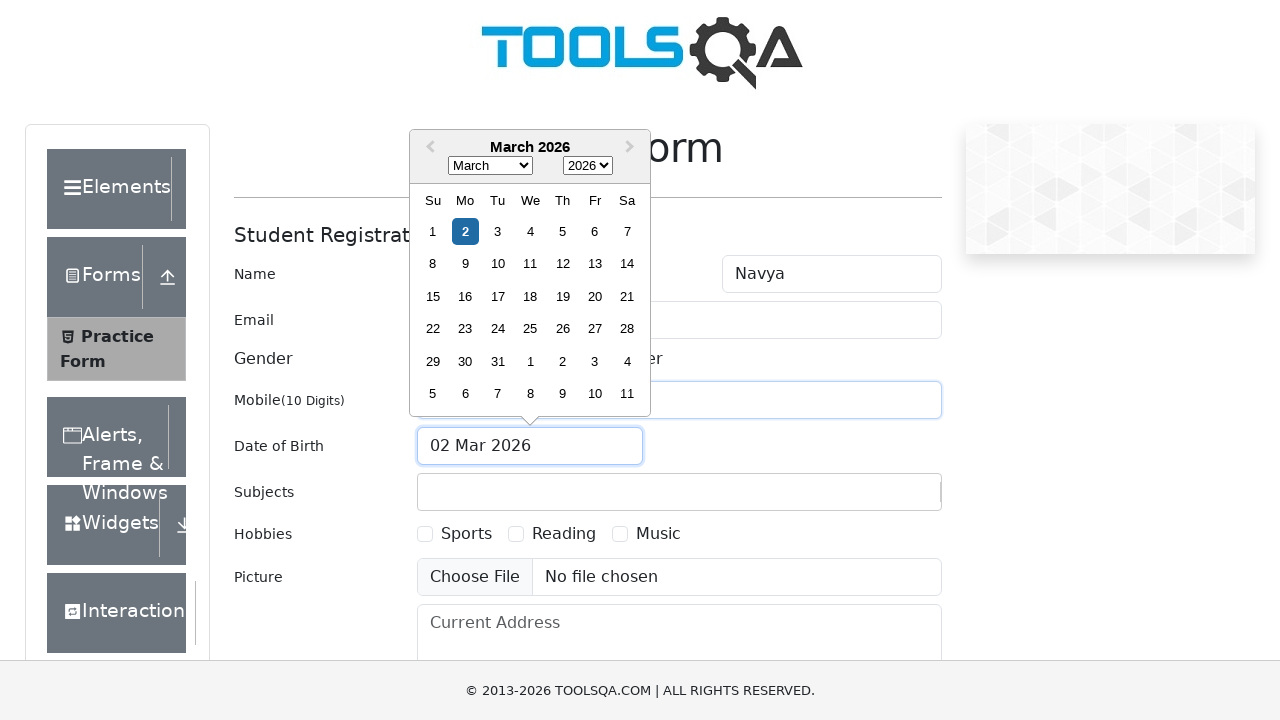

Selected December (month 11) from date picker on .react-datepicker__month-select
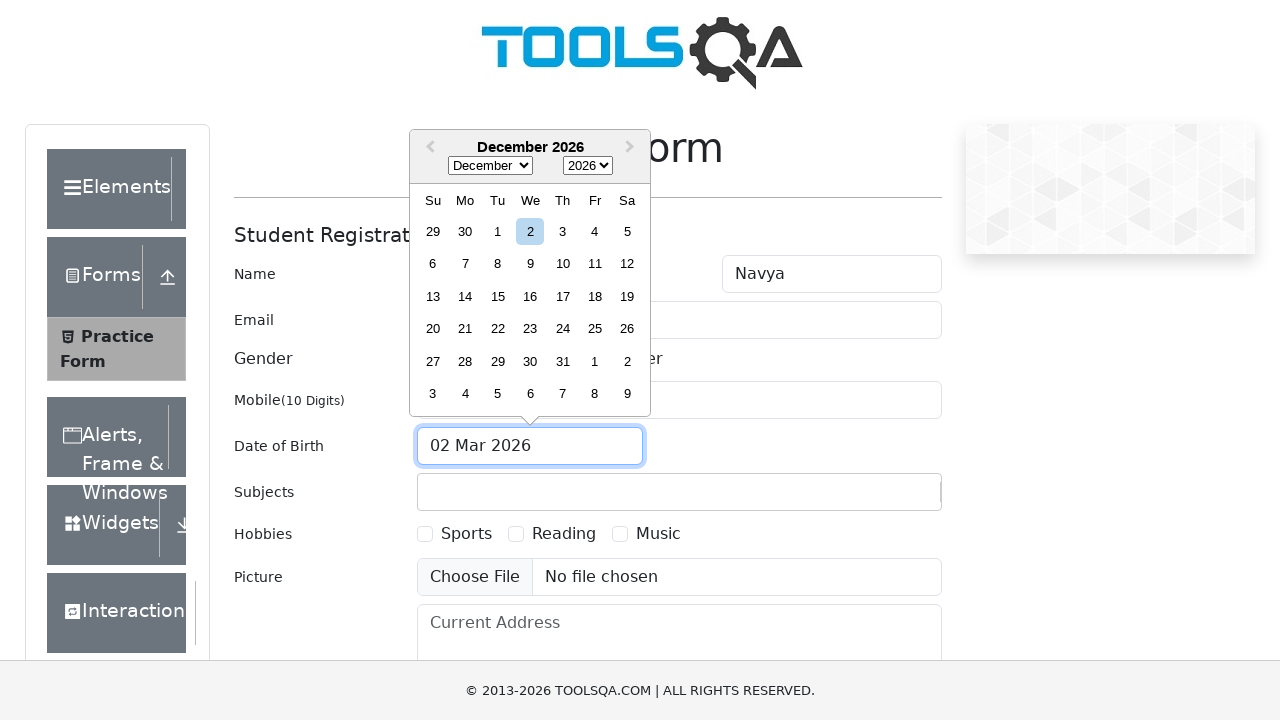

Selected year 2003 from date picker on .react-datepicker__year-select
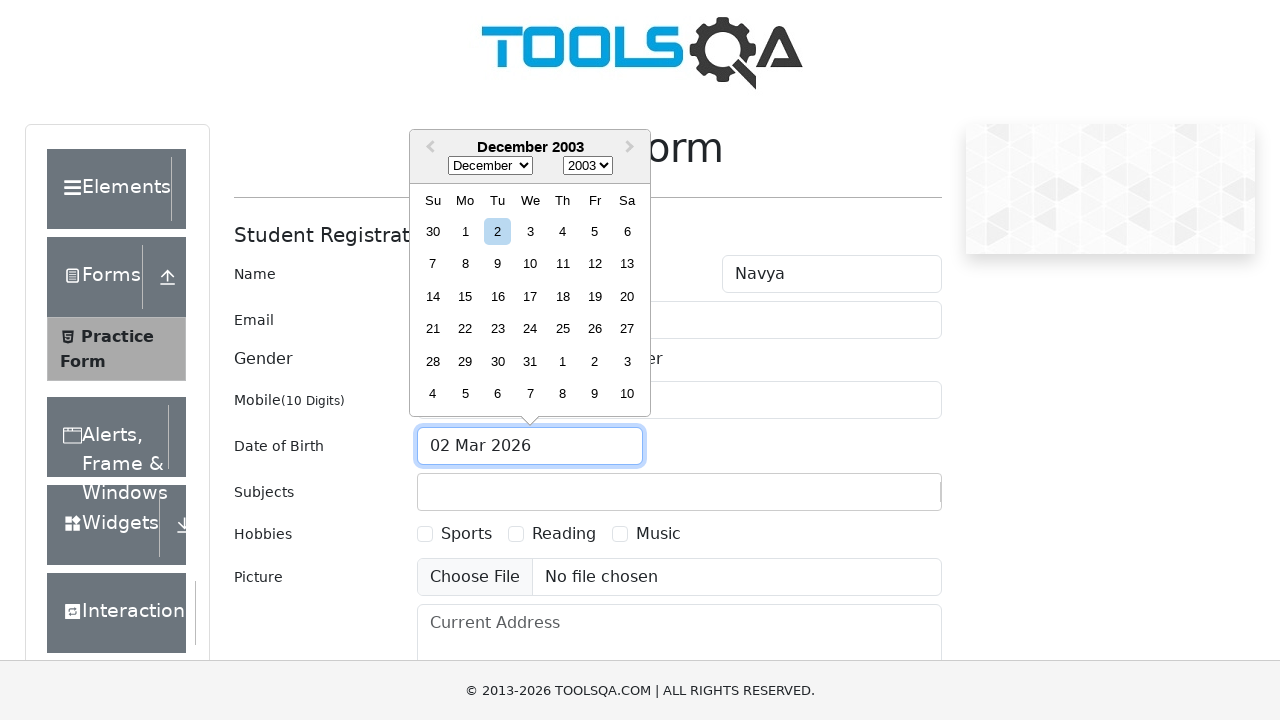

Selected day 3 from date picker at (530, 231) on .react-datepicker__day--003:not(.react-datepicker__day--outside-month)
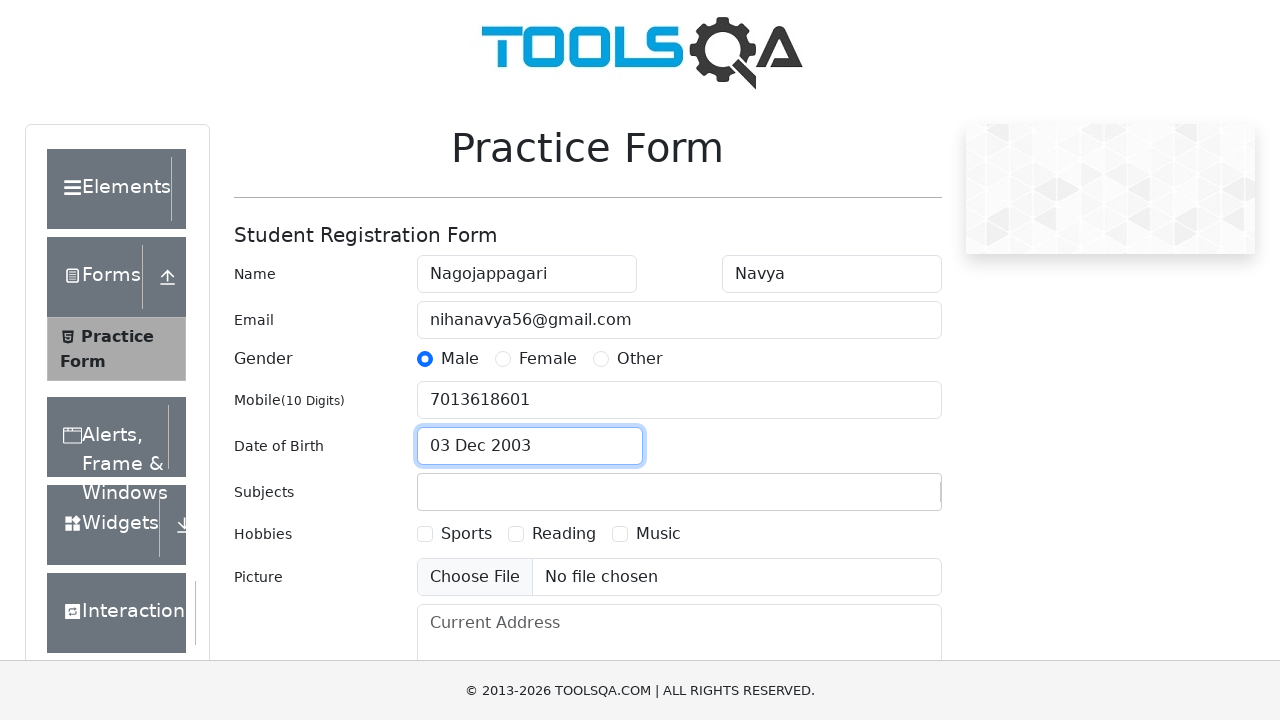

Filled subjects field with 'Automation' on #subjectsInput
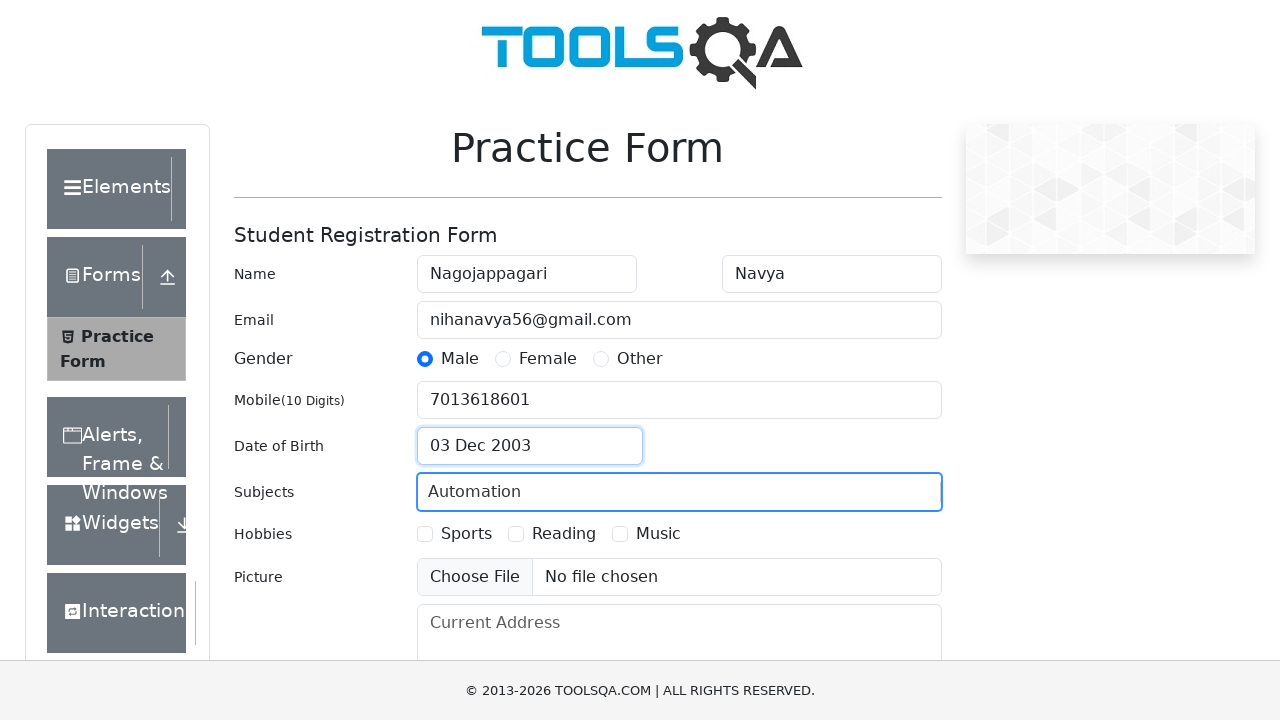

Closed subjects dropdown by pressing Escape
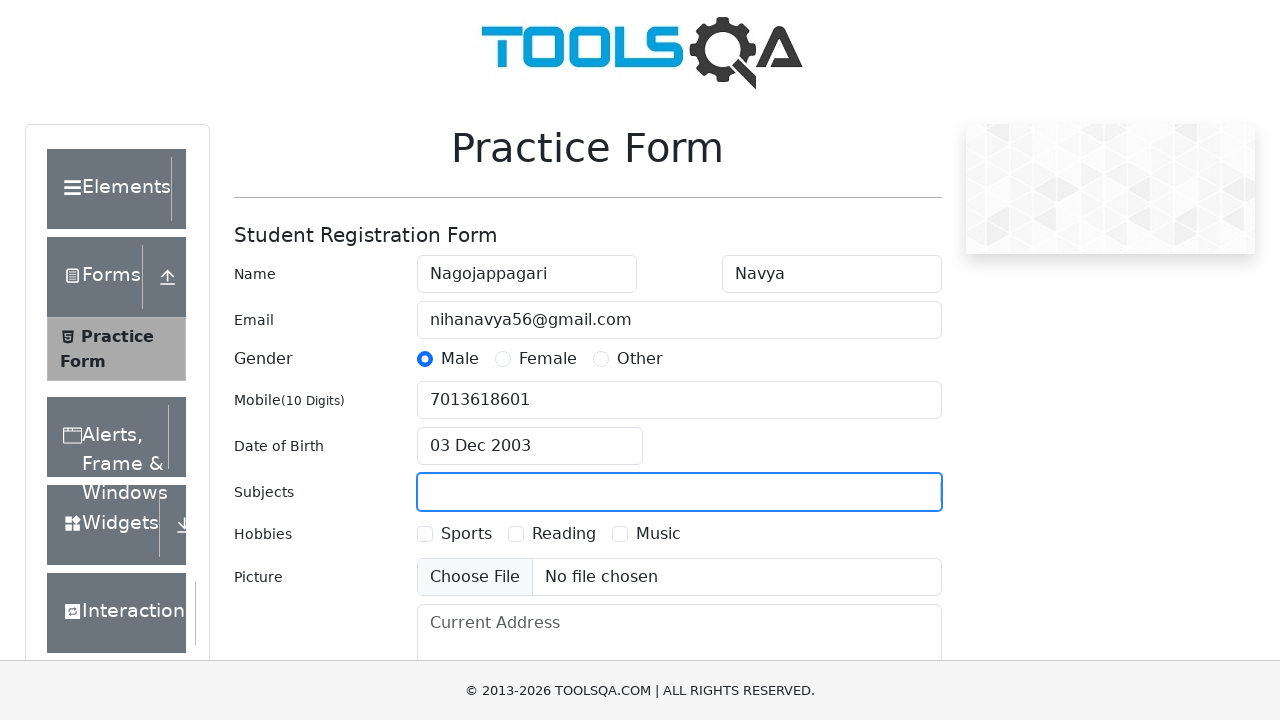

Selected hobby checkbox at (466, 534) on label[for="hobbies-checkbox-1"]
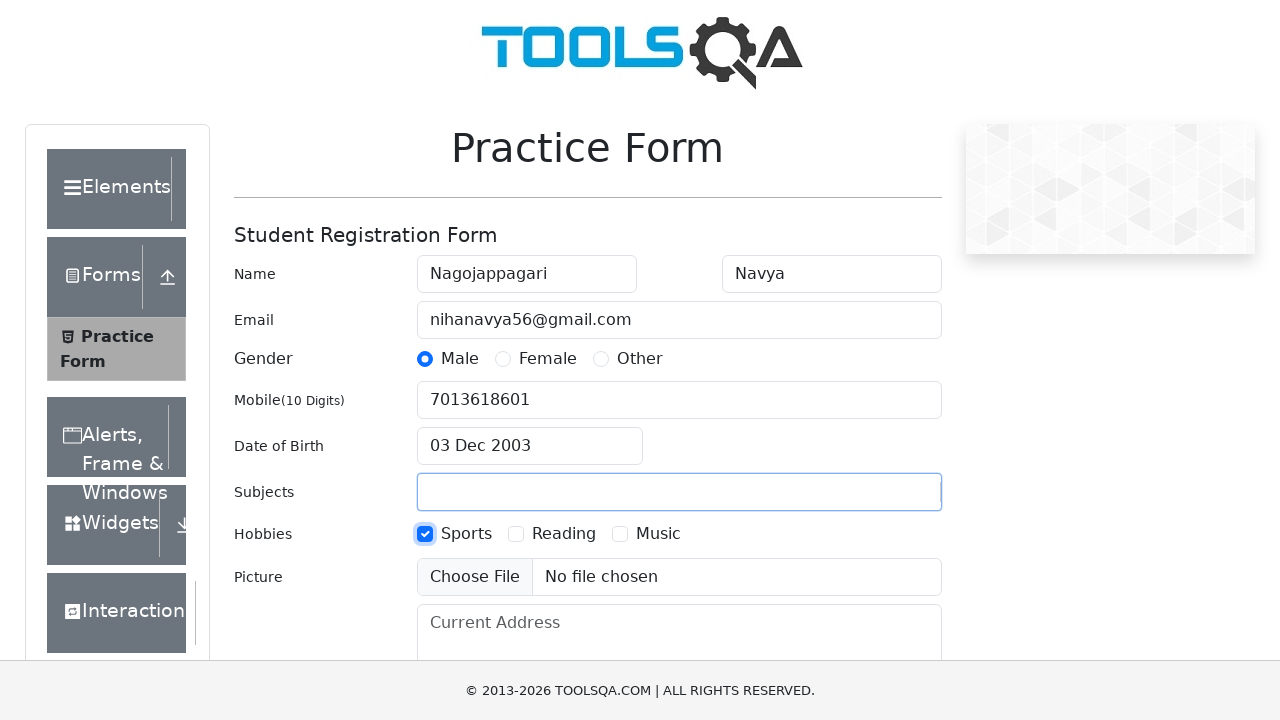

Filled current address field with 'kn palli' on #currentAddress
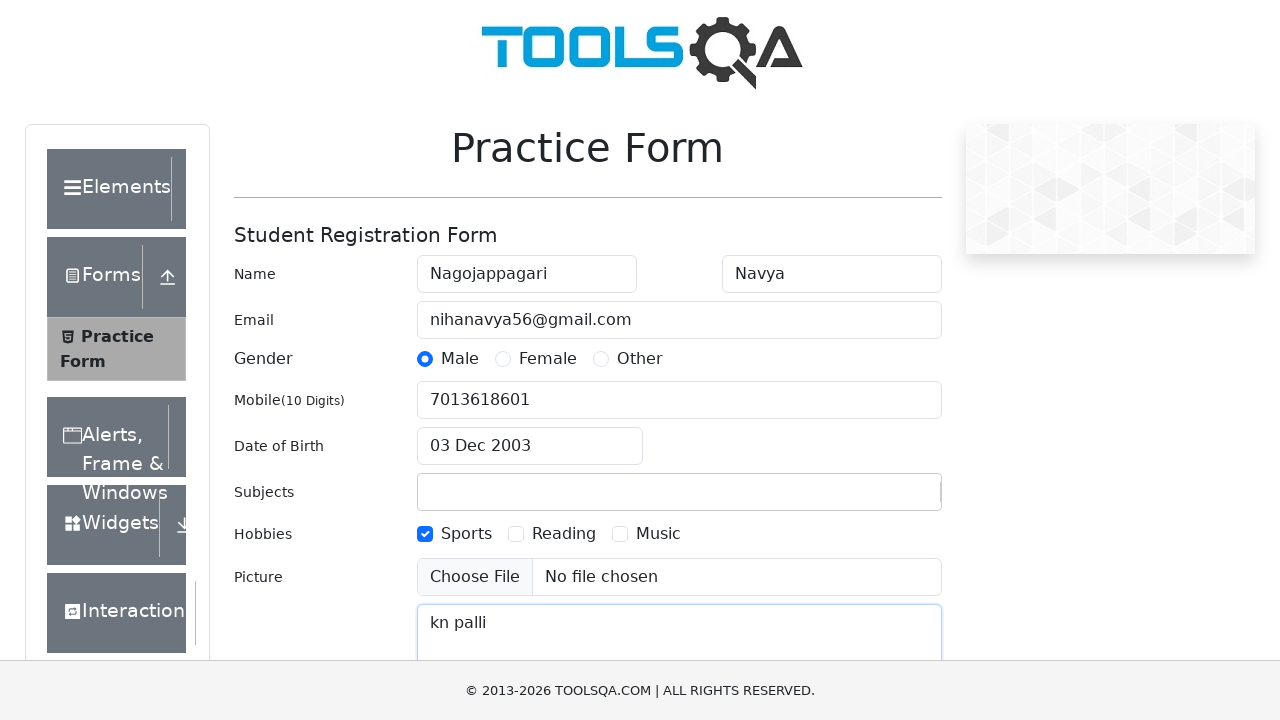

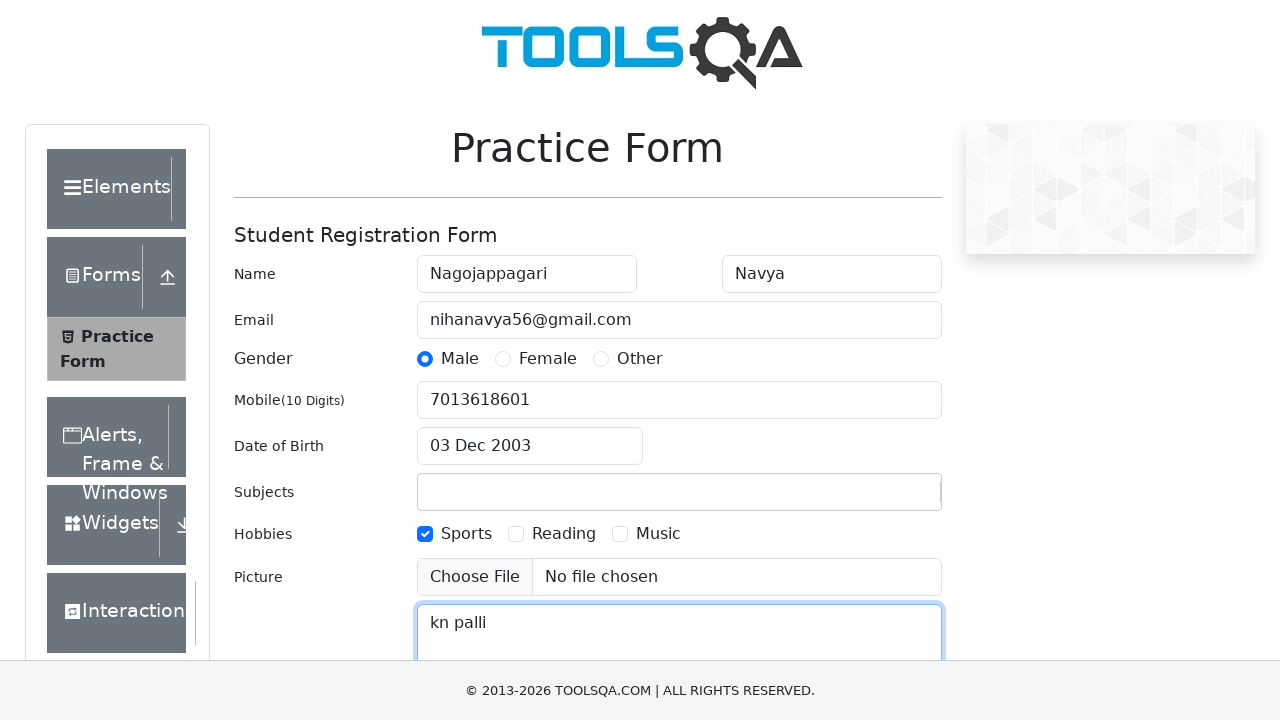